Tests keyboard shortcut actions by typing text into a textarea, selecting all with Ctrl+A, copying with Ctrl+C, tabbing to the next field, and pasting with Ctrl+V

Starting URL: https://text-compare.com/

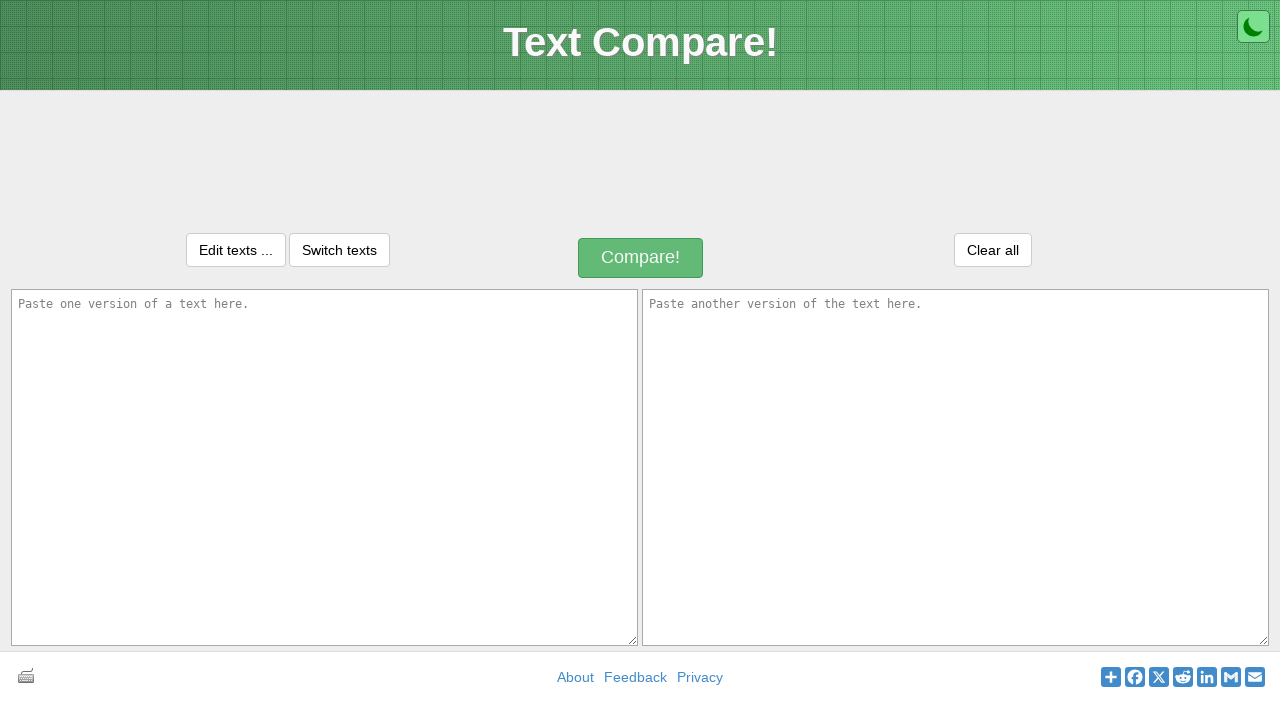

Typed 'Good Night!!!' into the first textarea on textarea[name='text1']
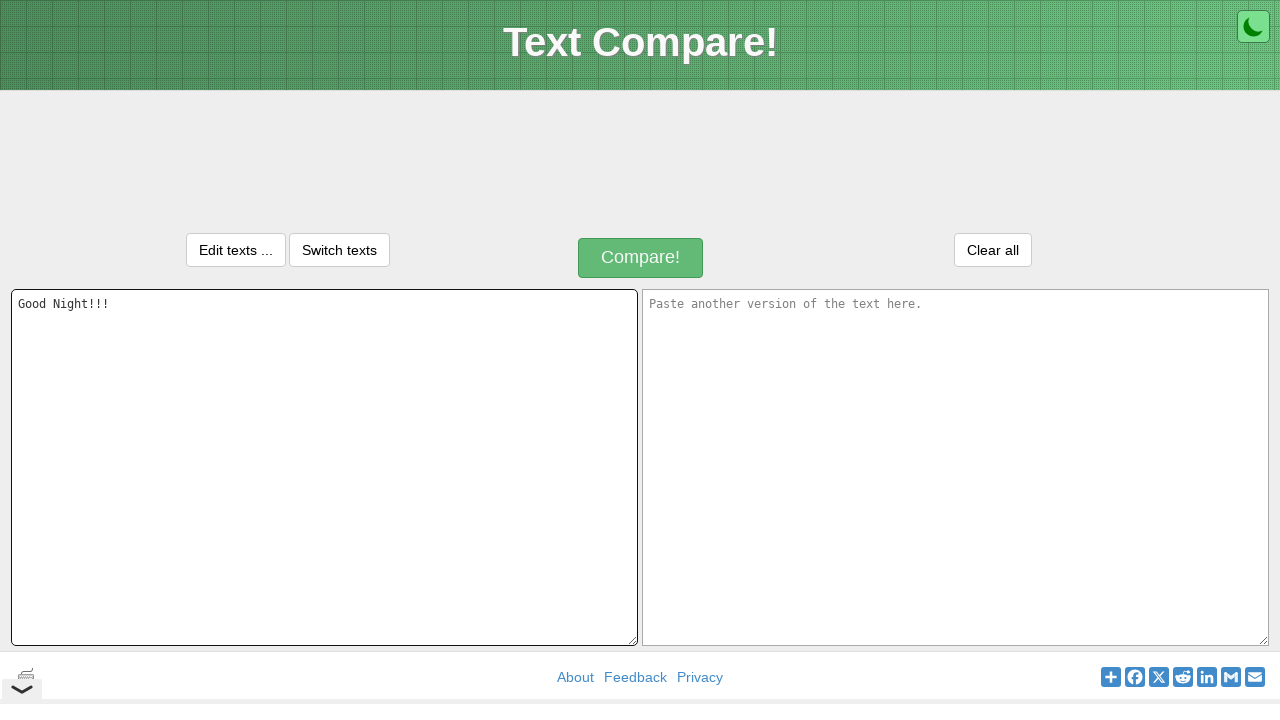

Selected all text in textarea using Ctrl+A
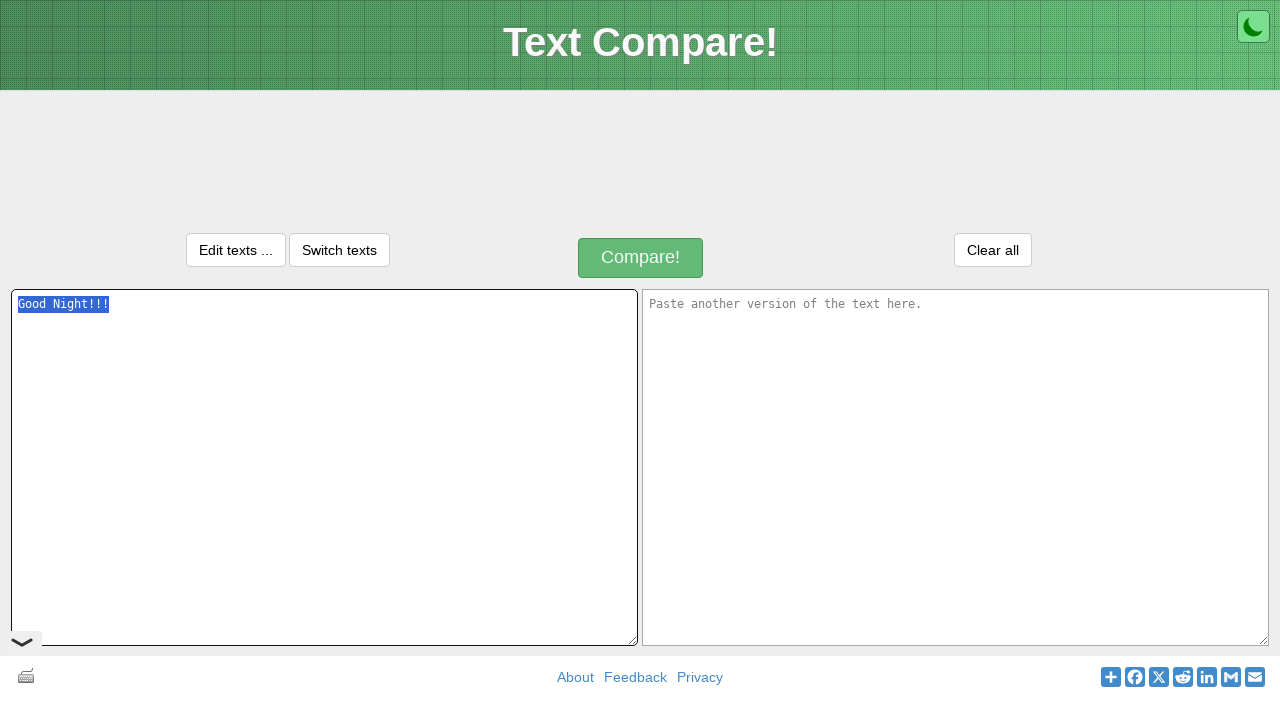

Copied selected text using Ctrl+C
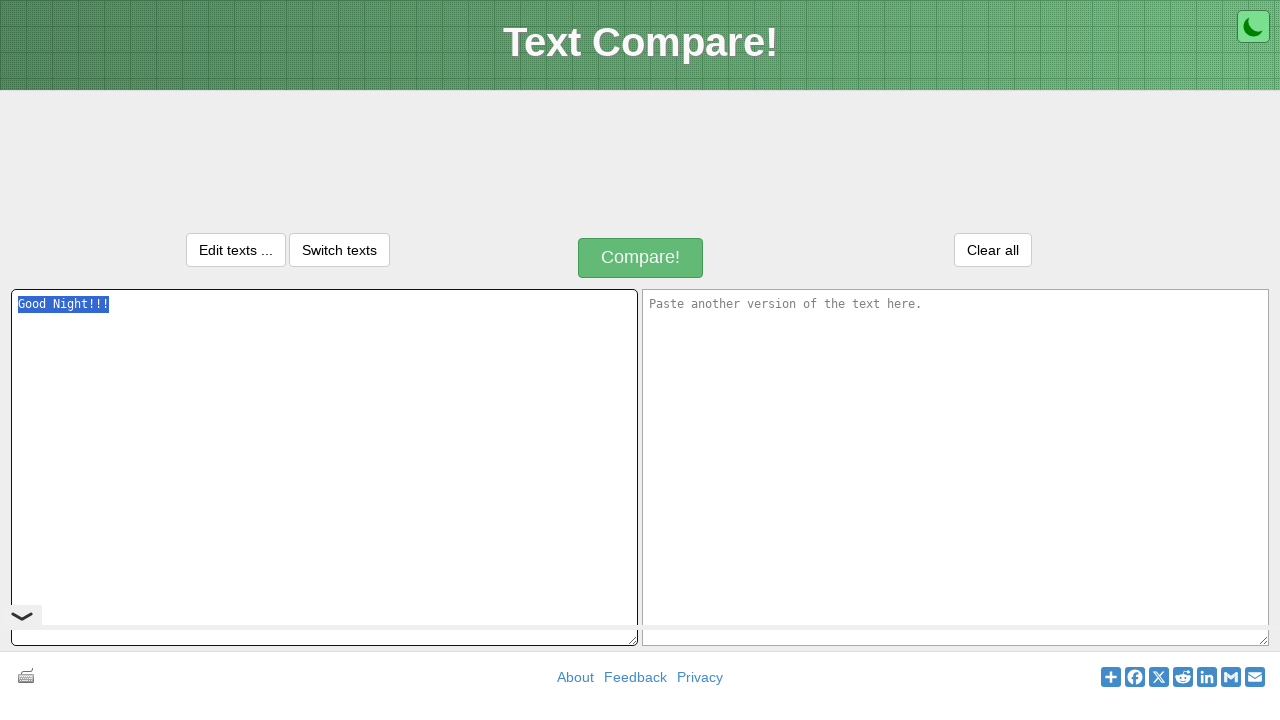

Tabbed to the next field
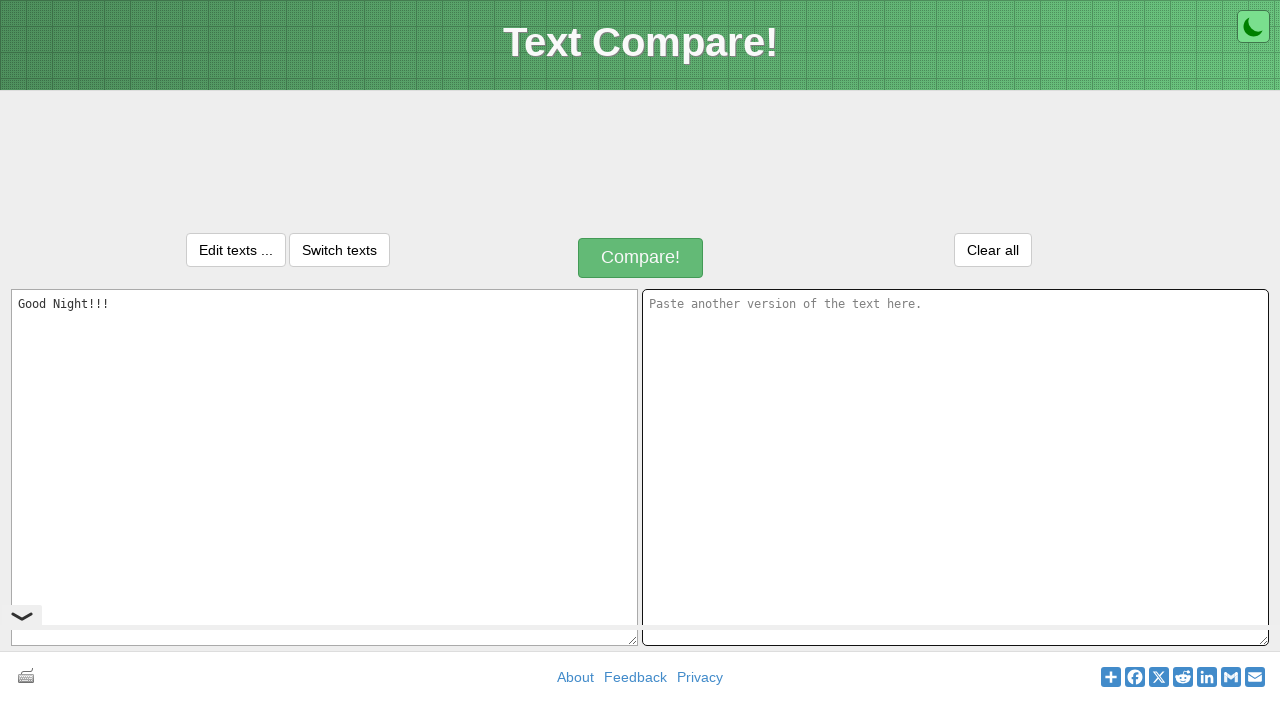

Pasted text into the second field using Ctrl+V
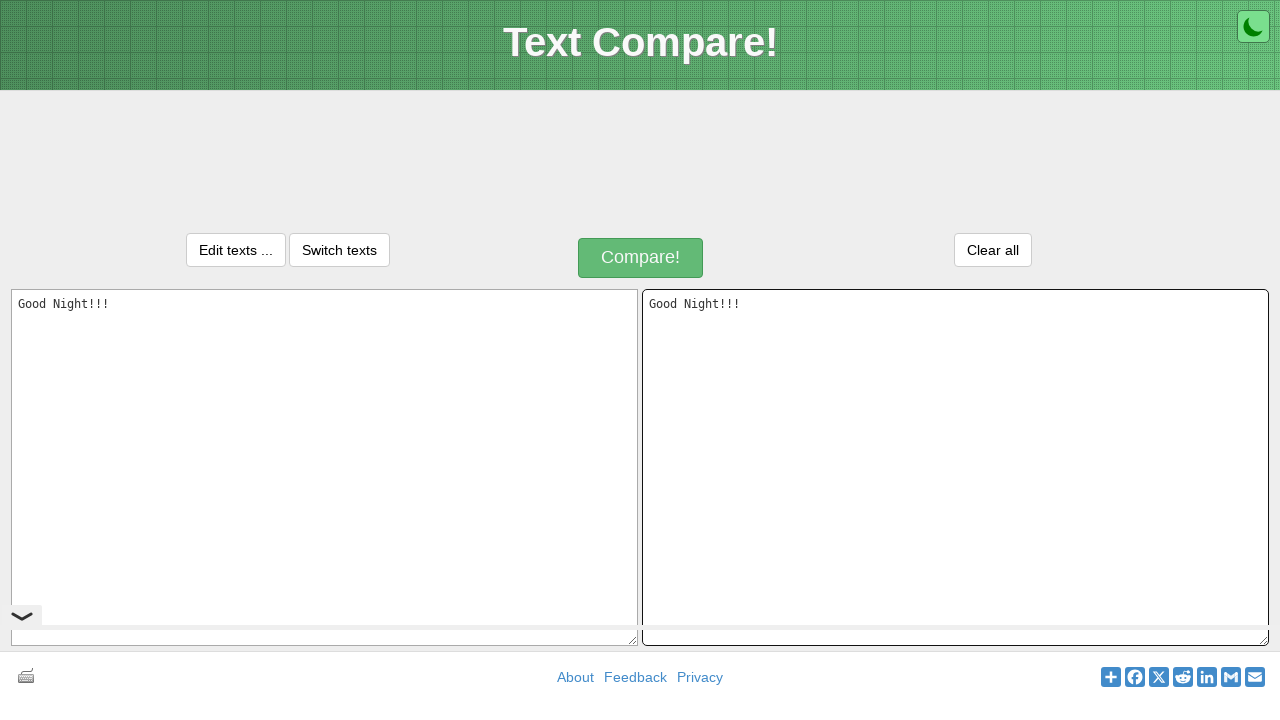

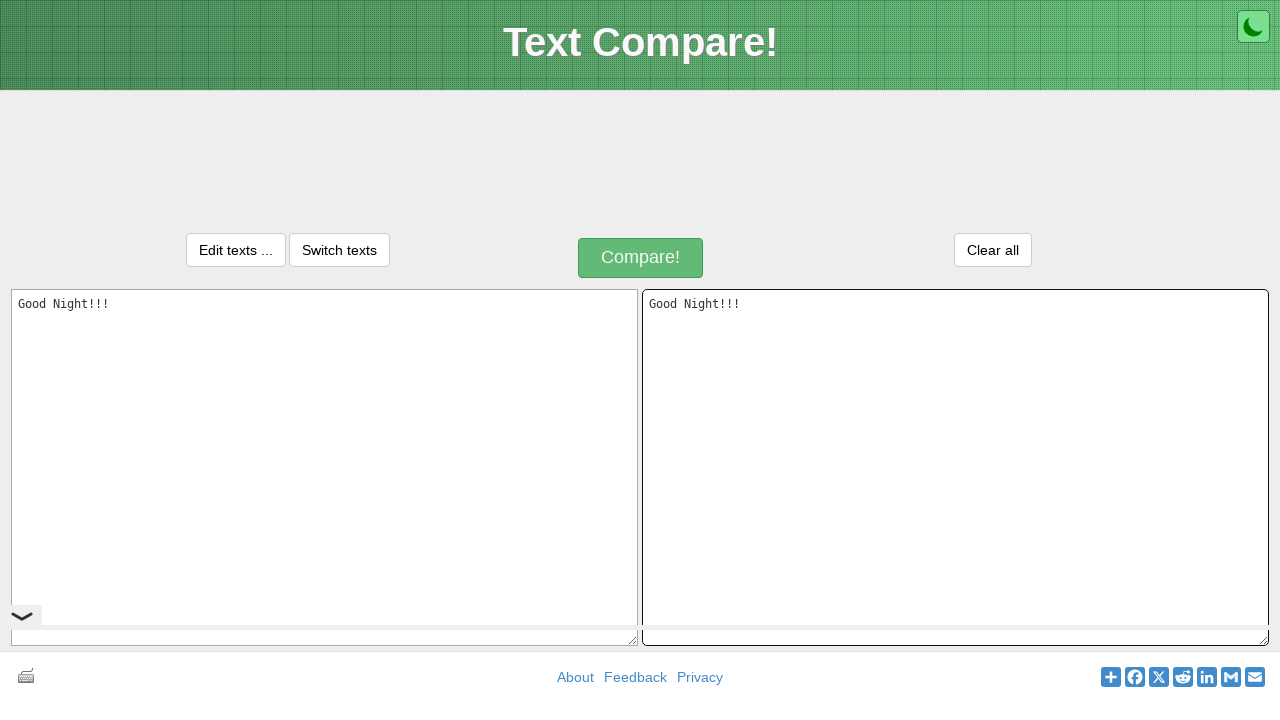